Tests filtering to display only active (non-completed) items

Starting URL: https://demo.playwright.dev/todomvc

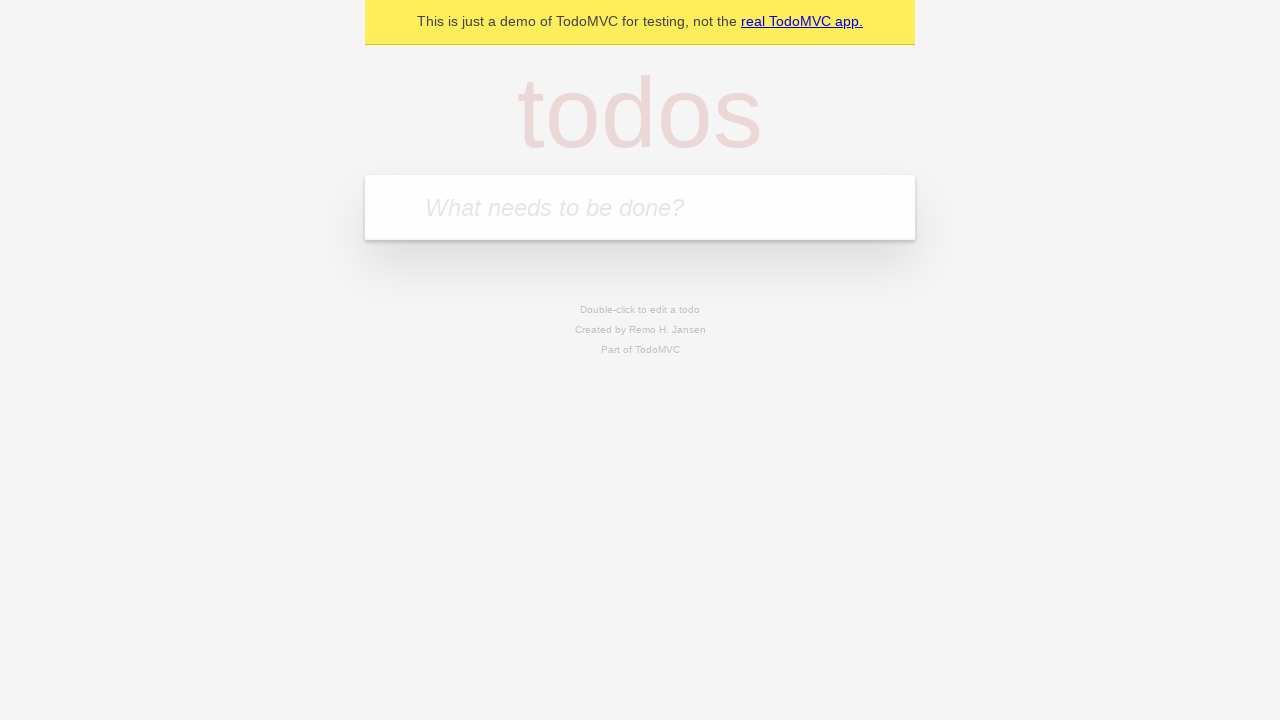

Filled first todo item 'buy some cheese' on internal:attr=[placeholder="What needs to be done?"i]
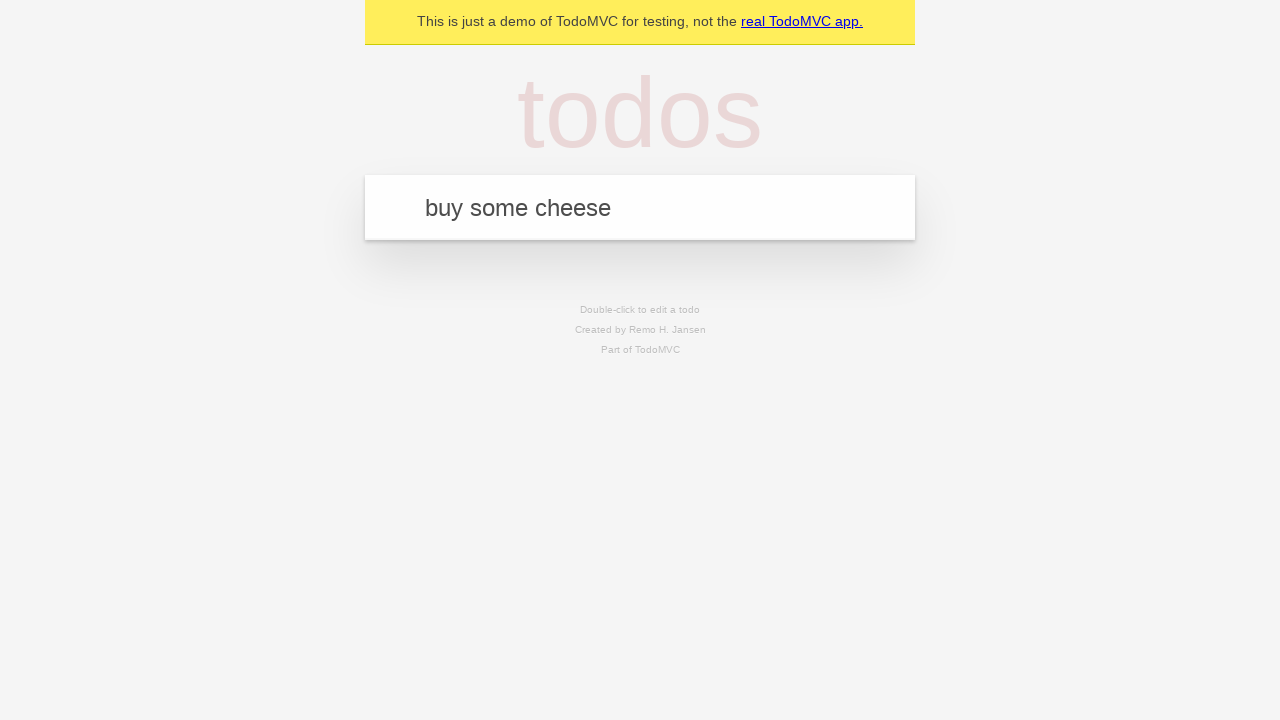

Pressed Enter to add first todo on internal:attr=[placeholder="What needs to be done?"i]
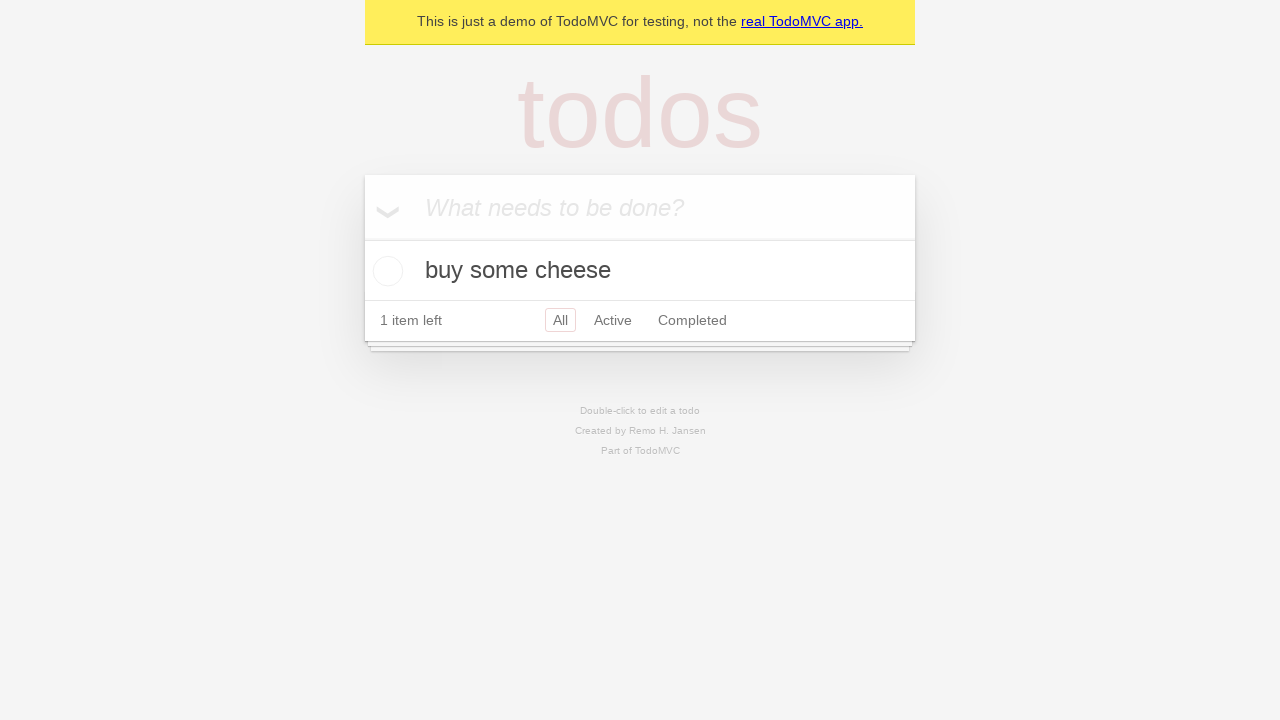

Filled second todo item 'feed the cat' on internal:attr=[placeholder="What needs to be done?"i]
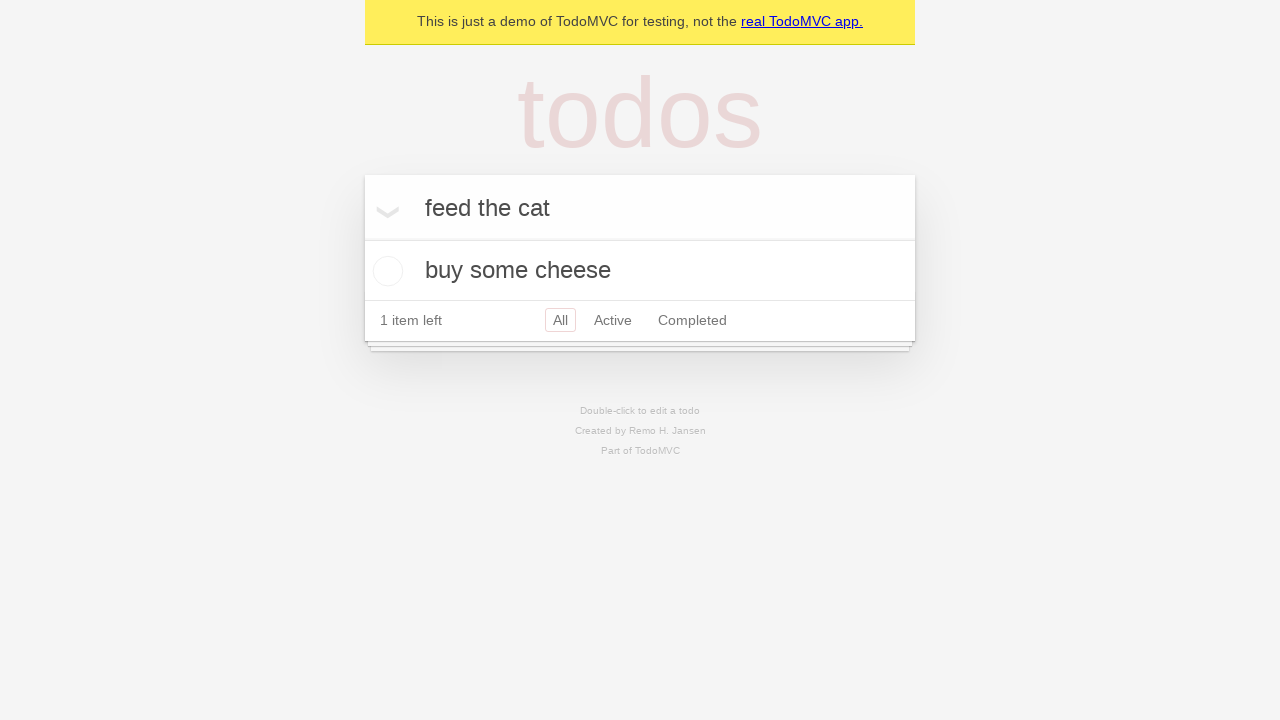

Pressed Enter to add second todo on internal:attr=[placeholder="What needs to be done?"i]
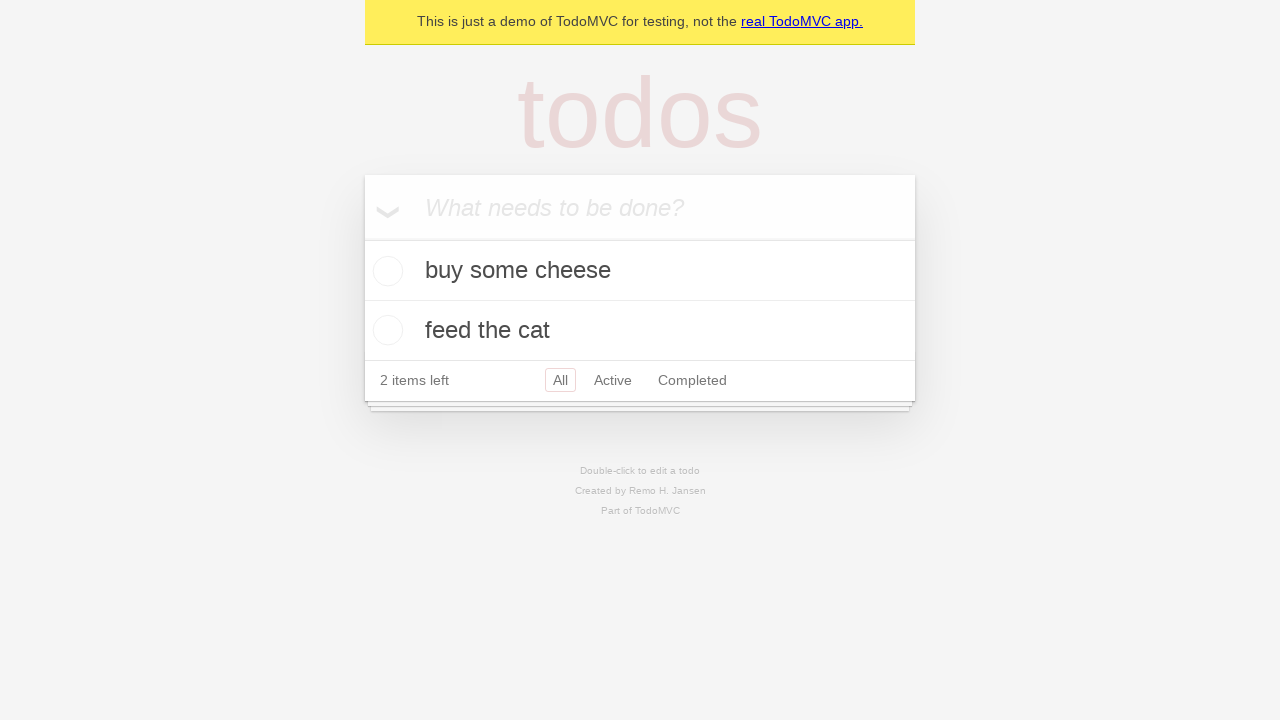

Filled third todo item 'book a doctors appointment' on internal:attr=[placeholder="What needs to be done?"i]
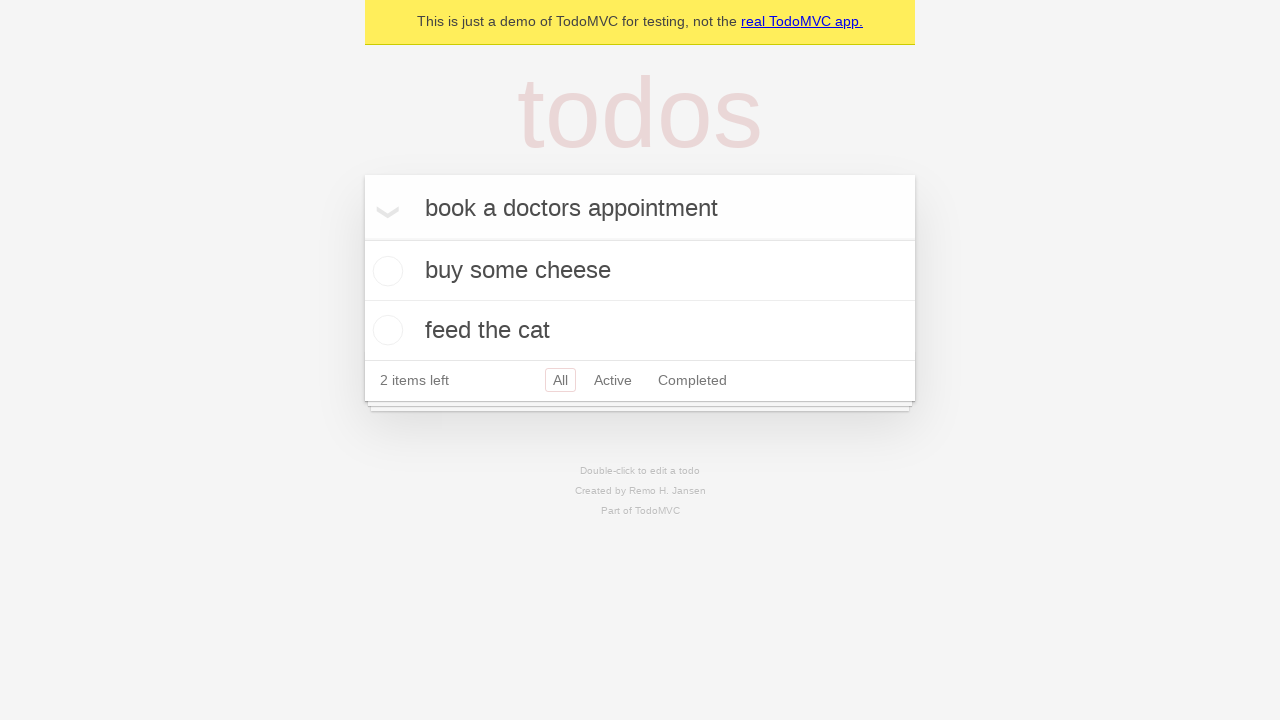

Pressed Enter to add third todo on internal:attr=[placeholder="What needs to be done?"i]
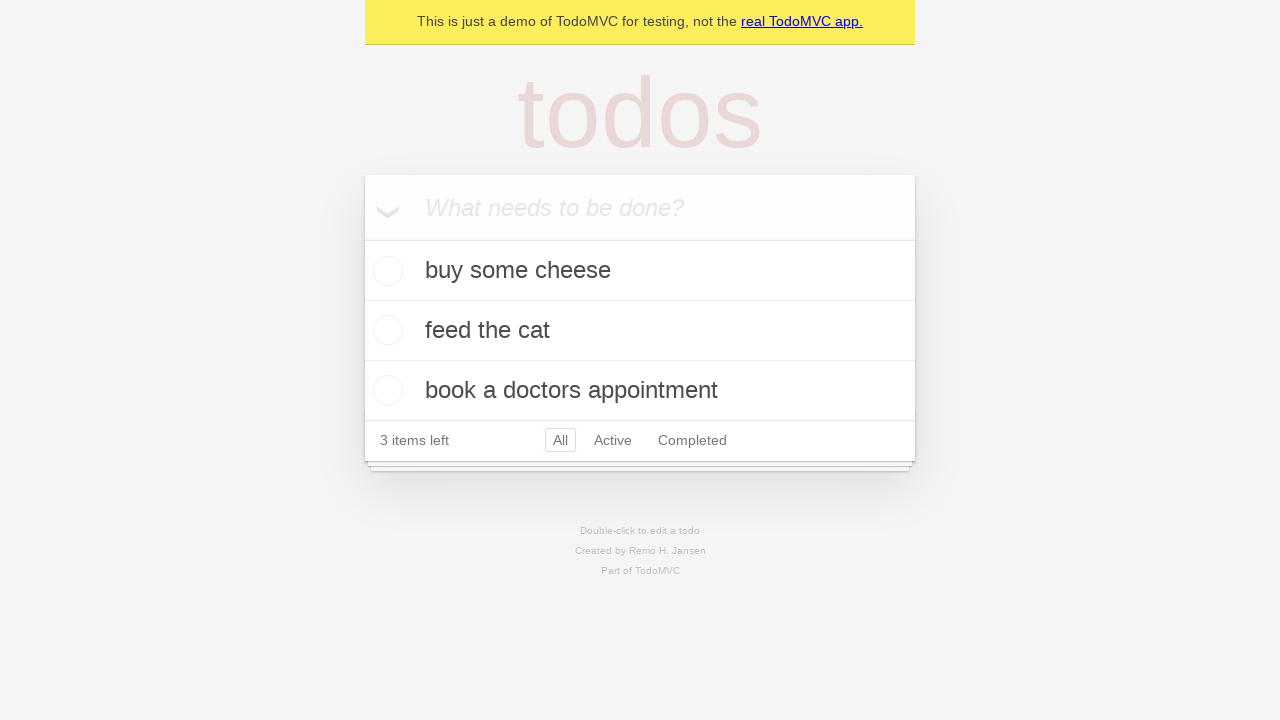

Marked second todo item 'feed the cat' as complete at (385, 330) on internal:testid=[data-testid="todo-item"s] >> nth=1 >> internal:role=checkbox
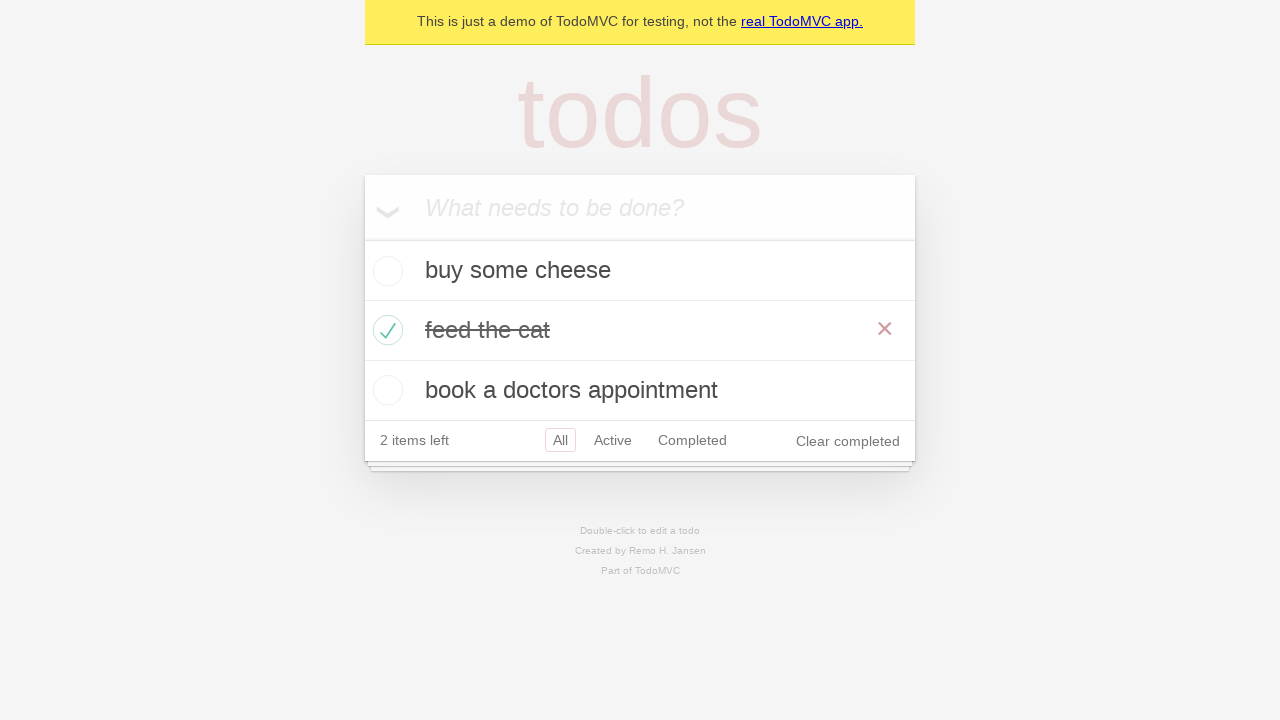

Clicked Active filter to display only non-completed items at (613, 440) on internal:role=link[name="Active"i]
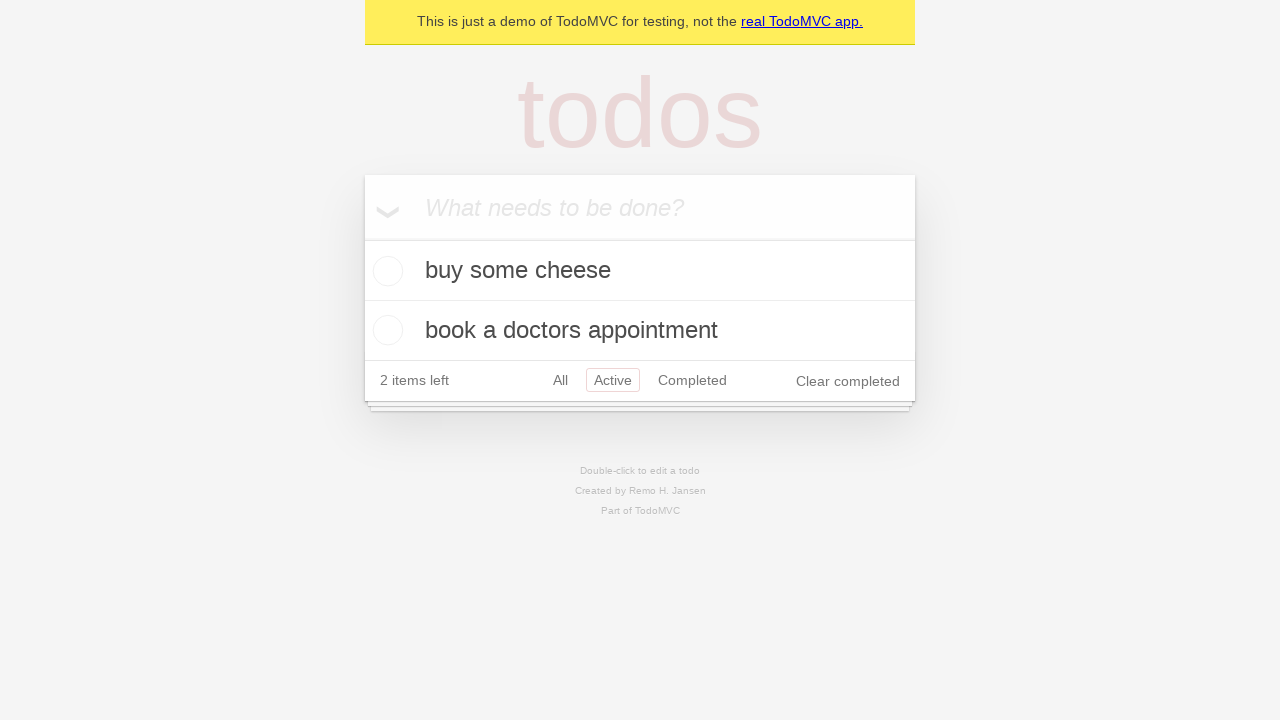

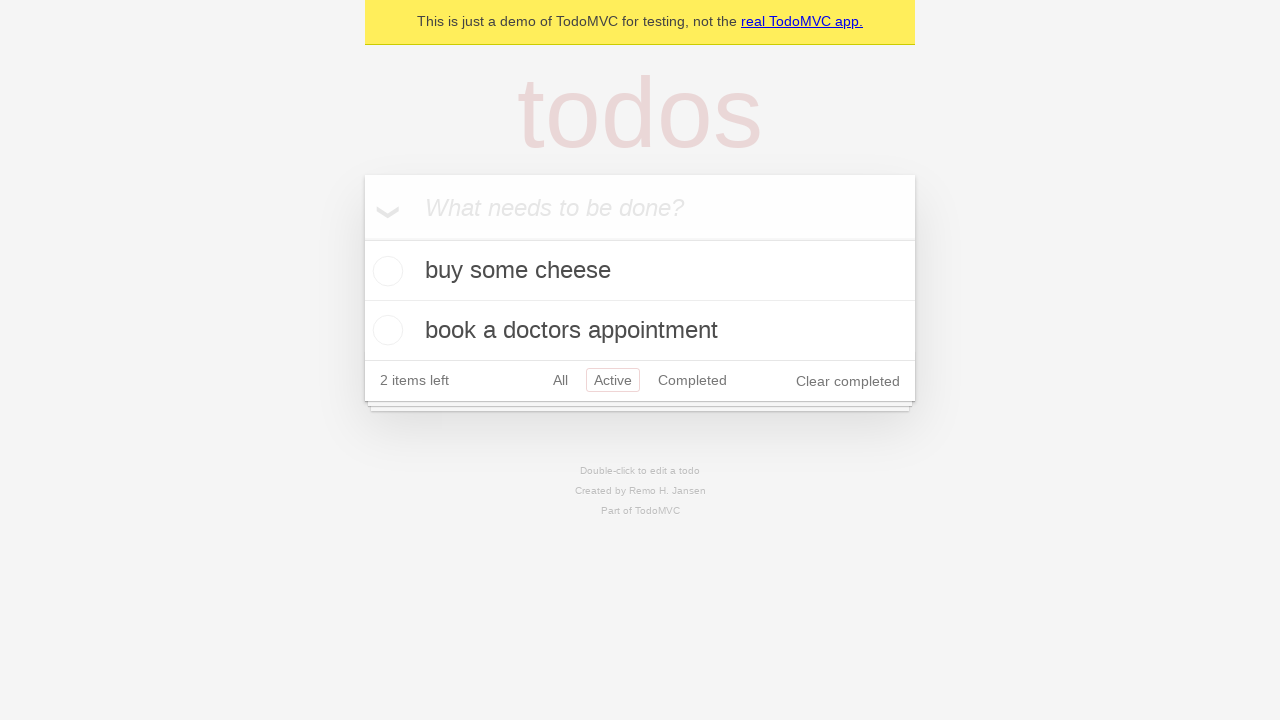